Clicks on a dropdown menu to open it

Starting URL: https://www.globalsqa.com/demo-site/select-dropdown-menu/

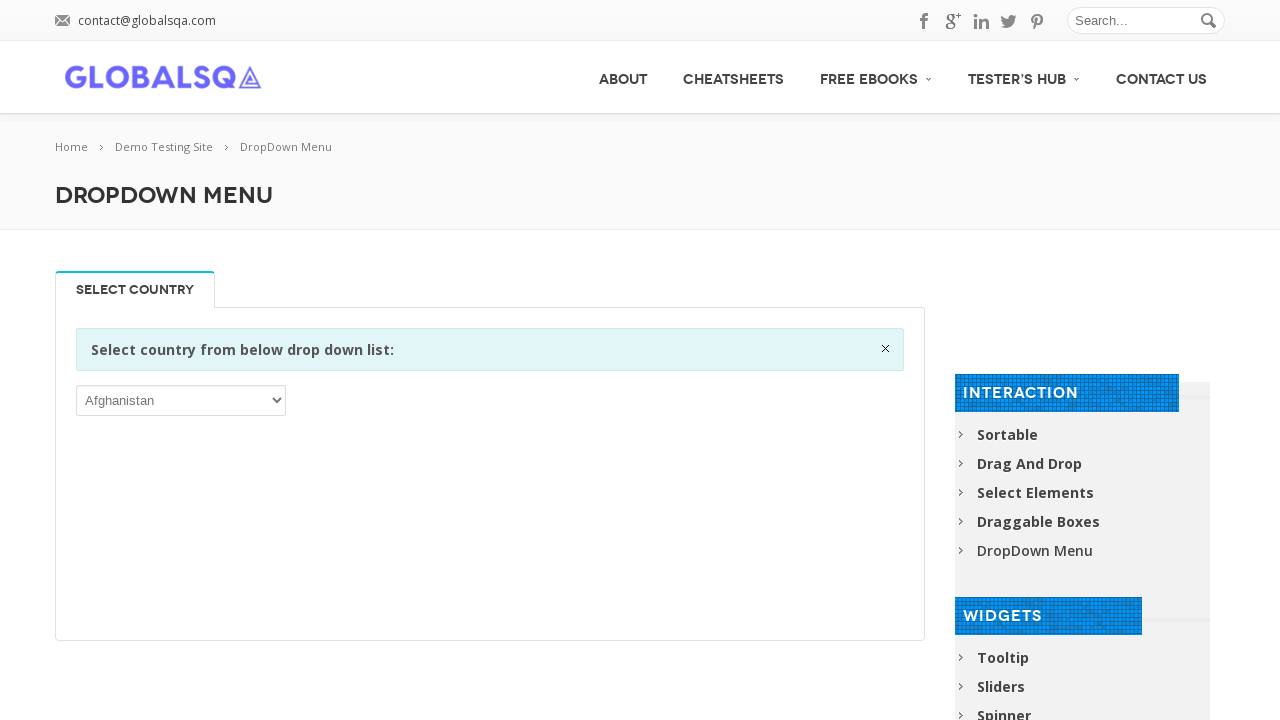

Clicked on dropdown menu to open it at (181, 400) on xpath=//select
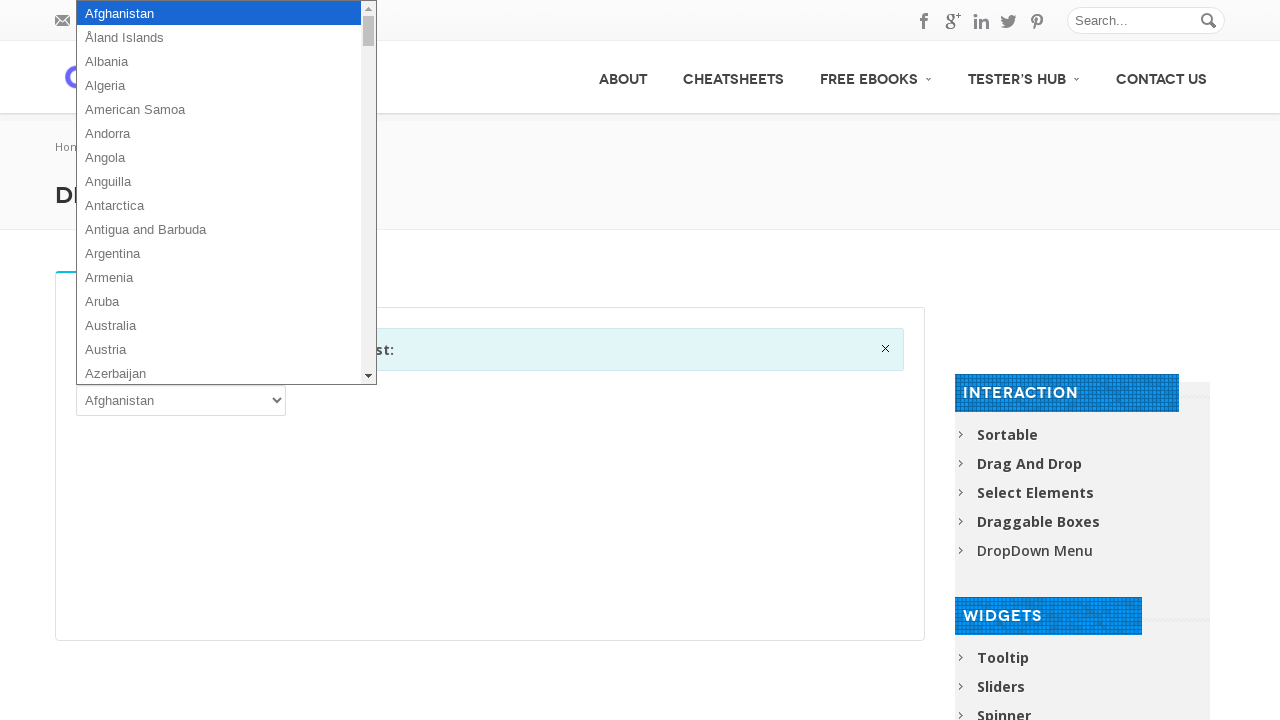

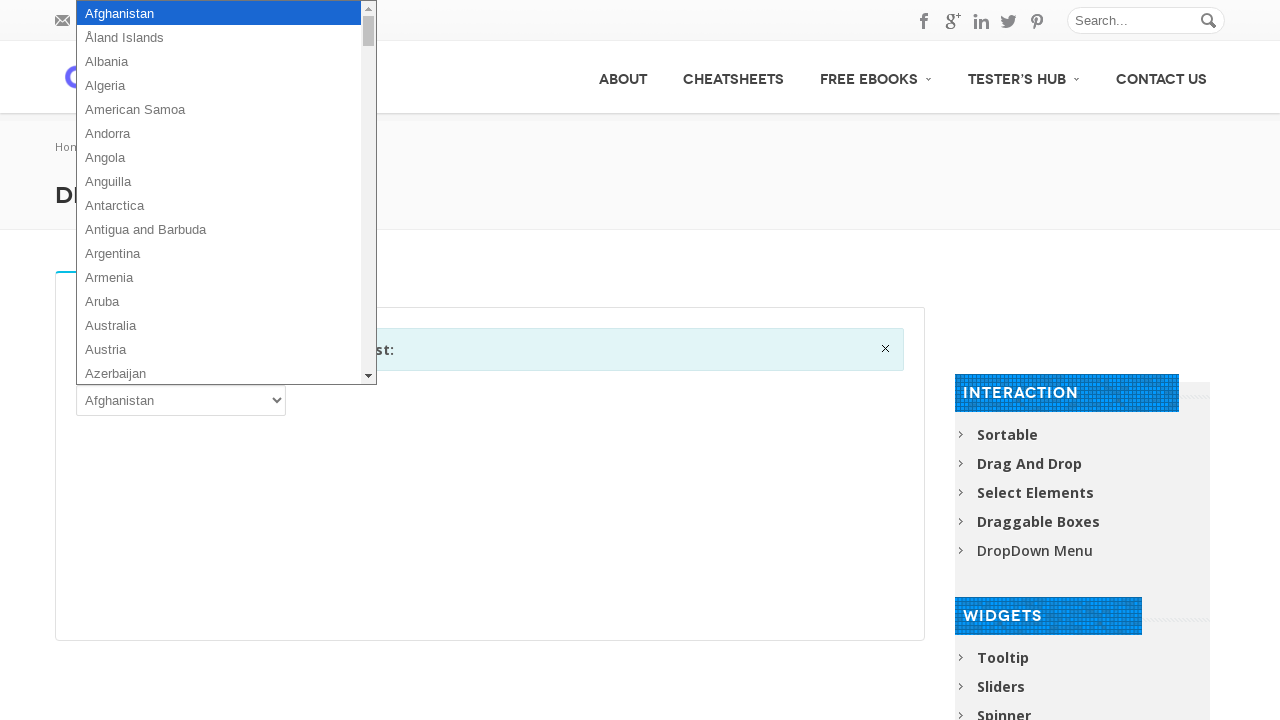